Tests web table functionality by adding a new record with form data, then editing the record to update the first name field

Starting URL: https://demoqa.com/webtables

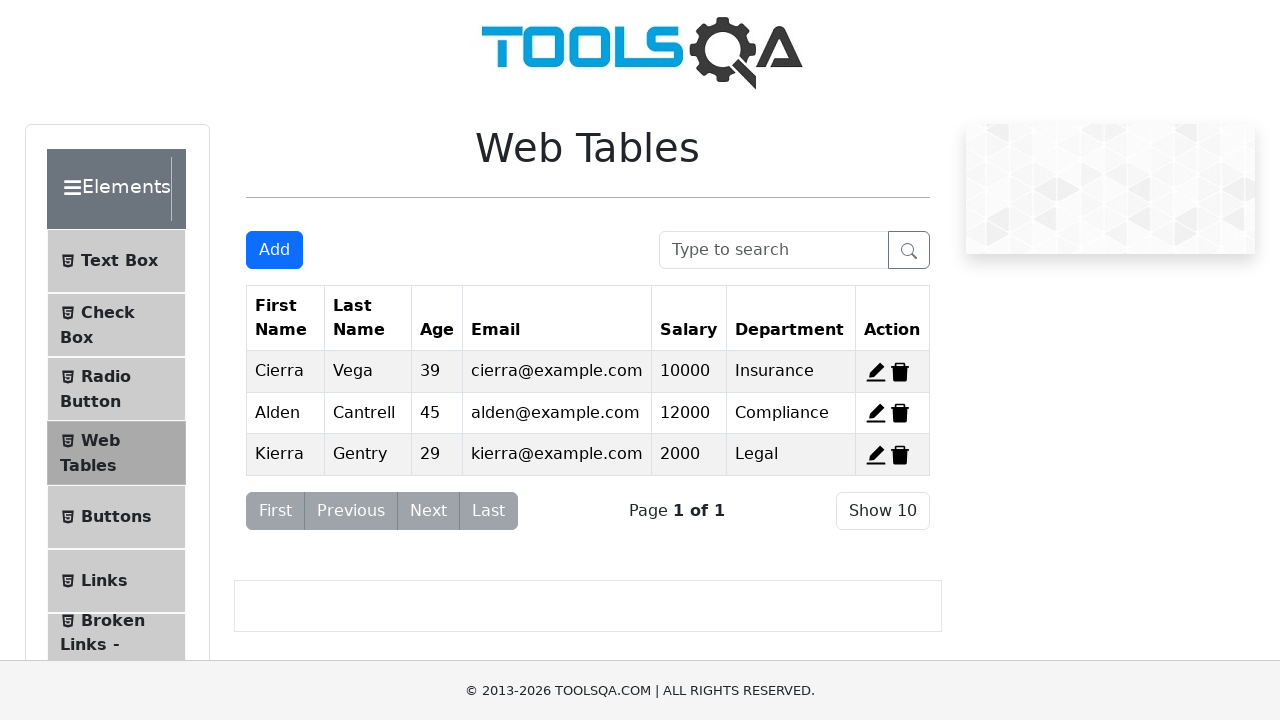

Clicked Add button to open registration form at (274, 250) on #addNewRecordButton
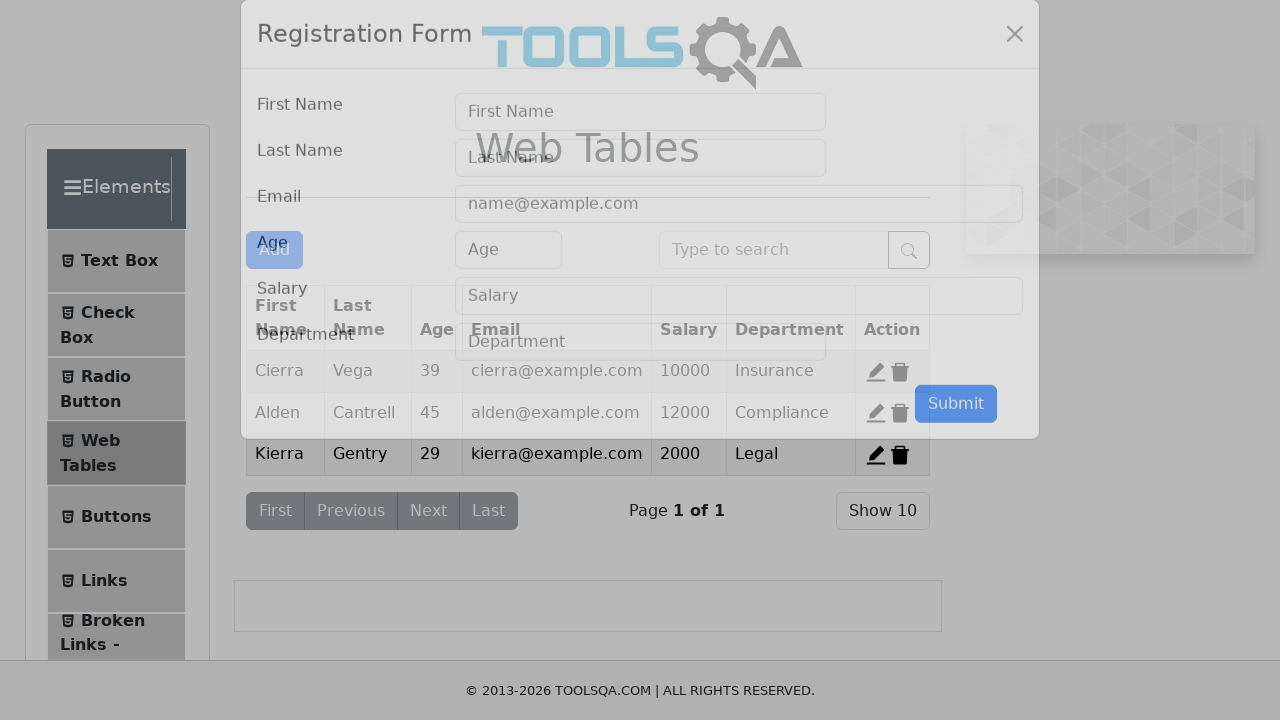

Filled first name field with 'Qwerty' on #firstName
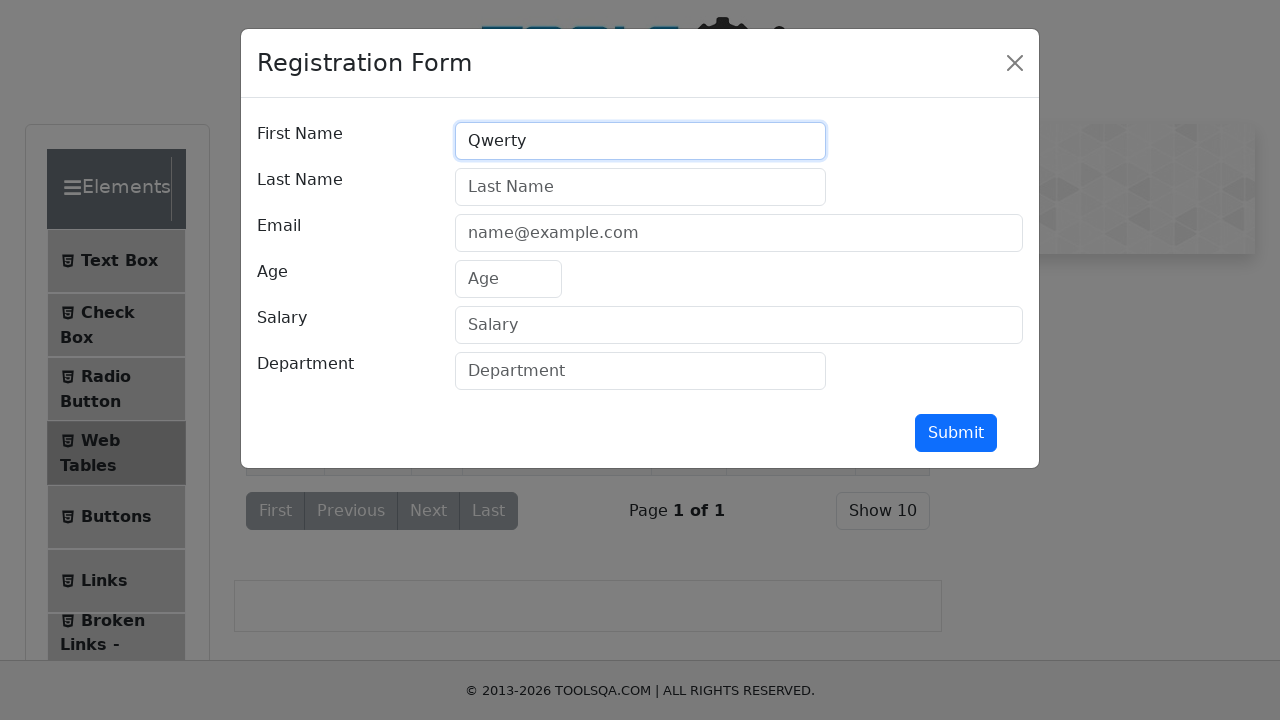

Filled last name field with 'Password' on #lastName
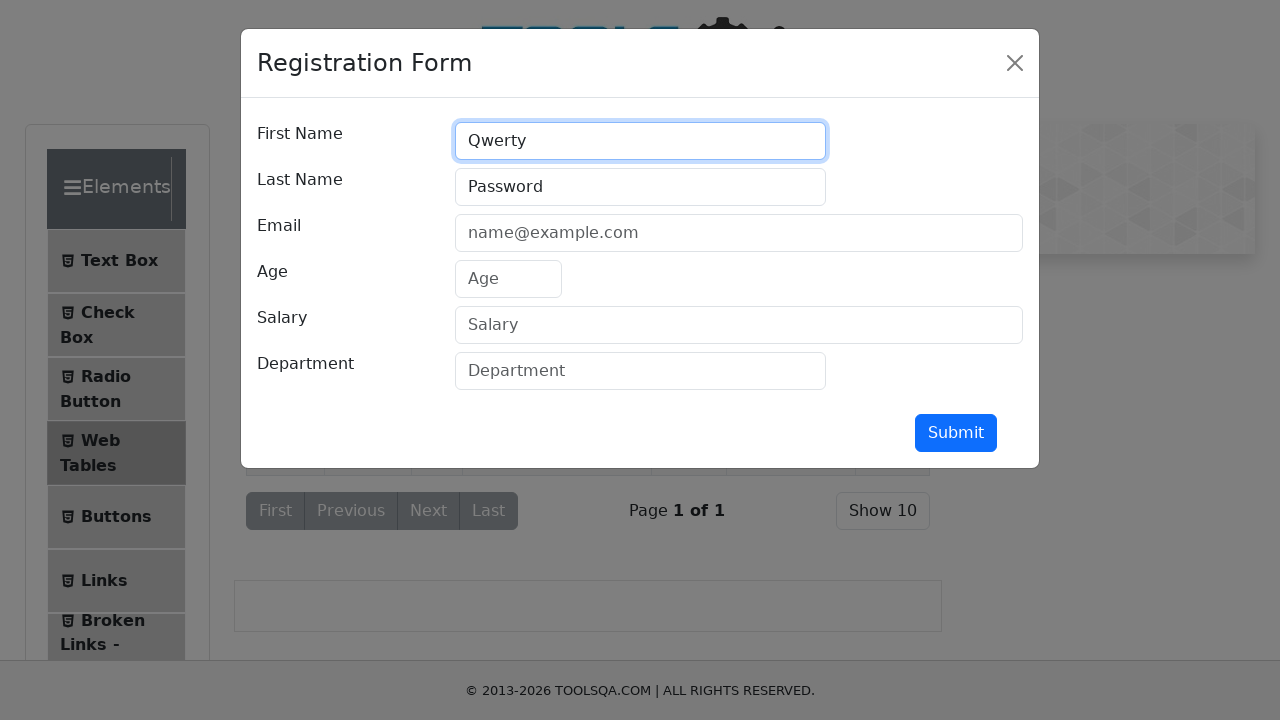

Filled email field with 'byPatternazAZ09@azAZ.com' on #userEmail
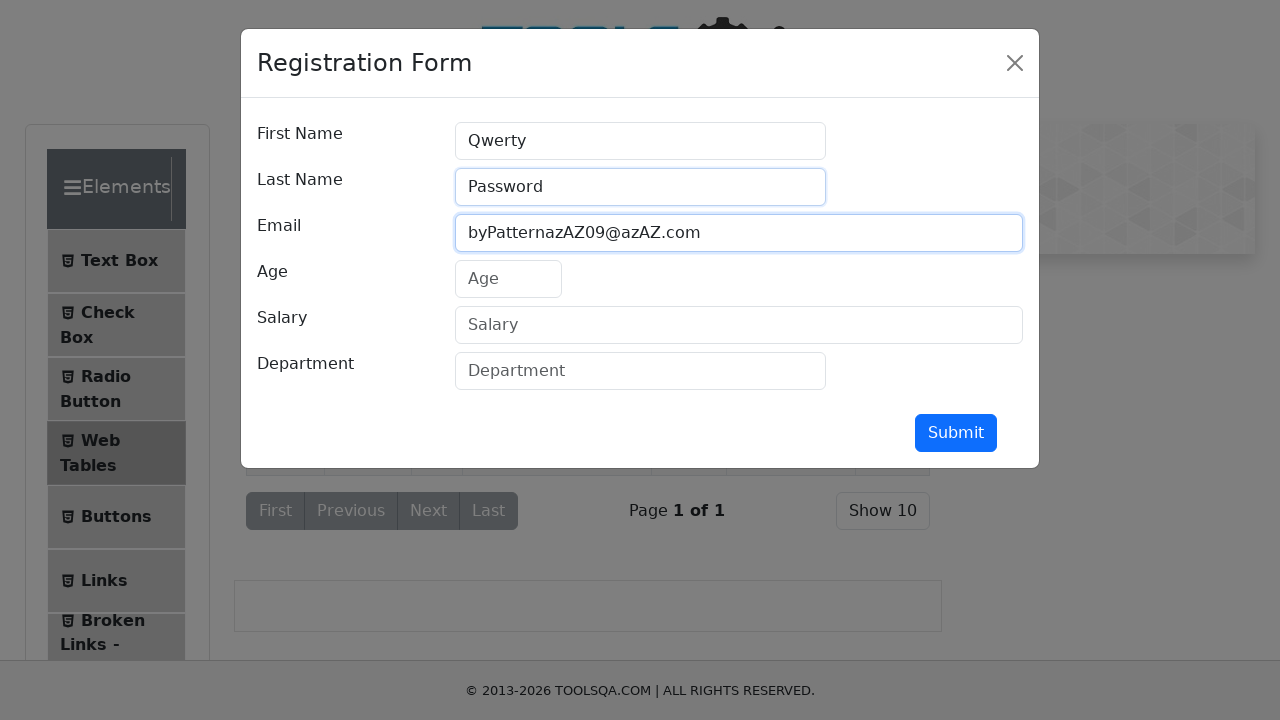

Filled age field with '20' on #age
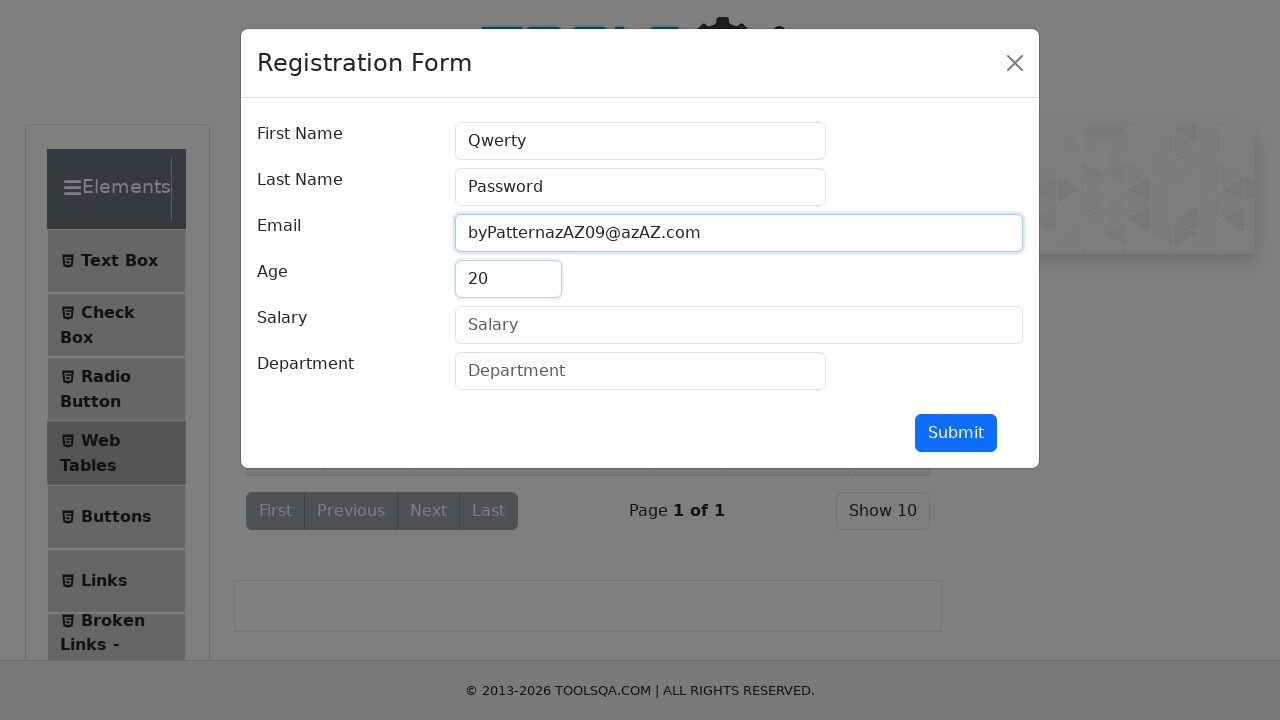

Filled salary field with '1000' on #salary
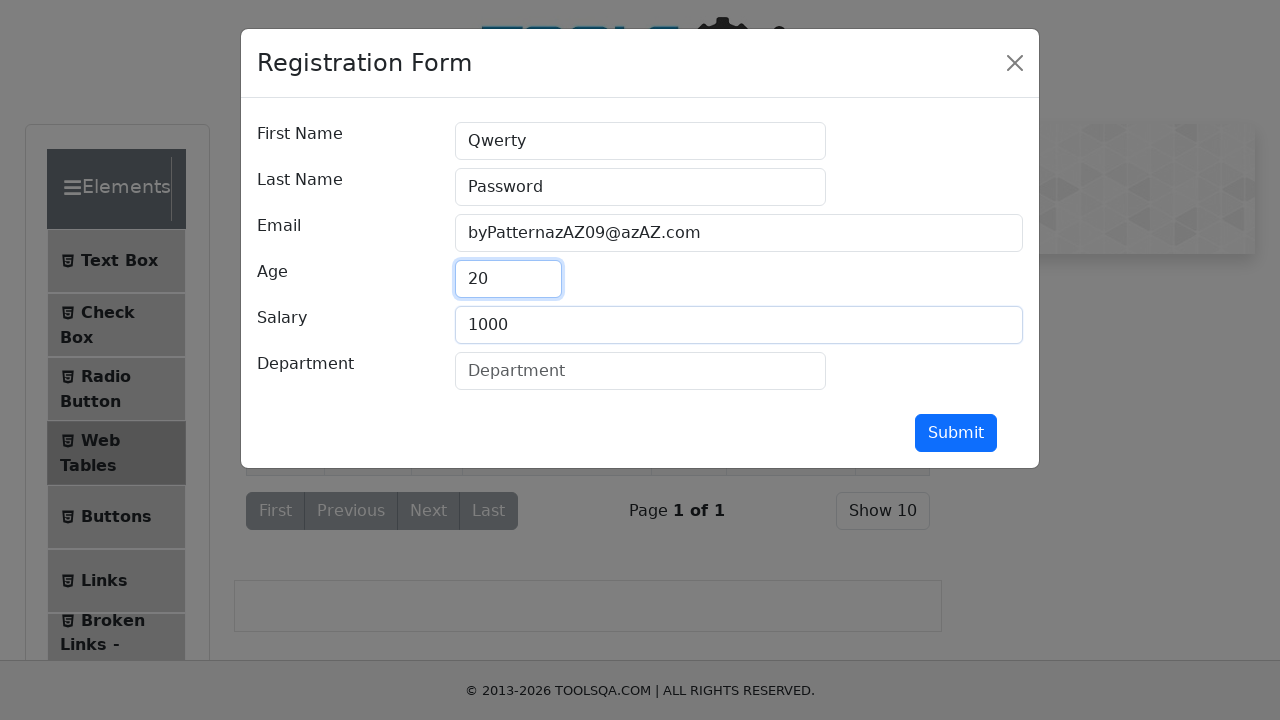

Filled department field with 'u_U_u' on #department
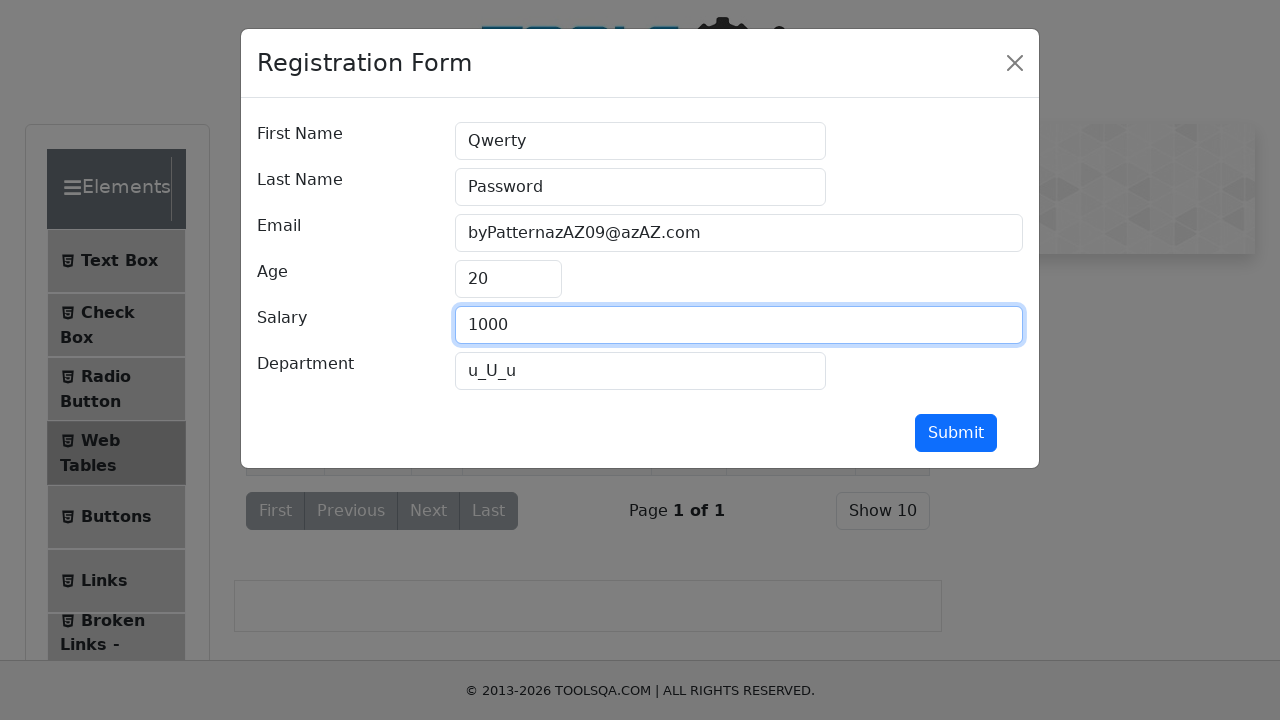

Clicked submit button to add new record at (956, 433) on #submit
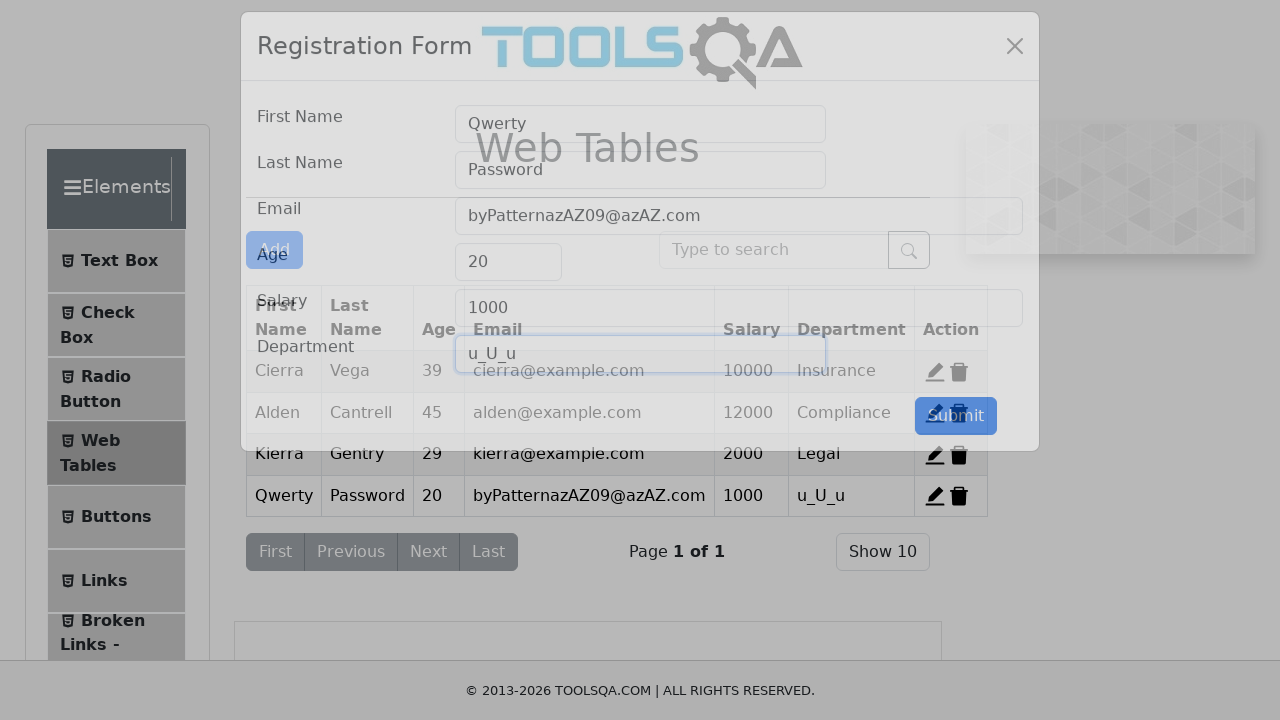

New record added successfully, edit button appeared
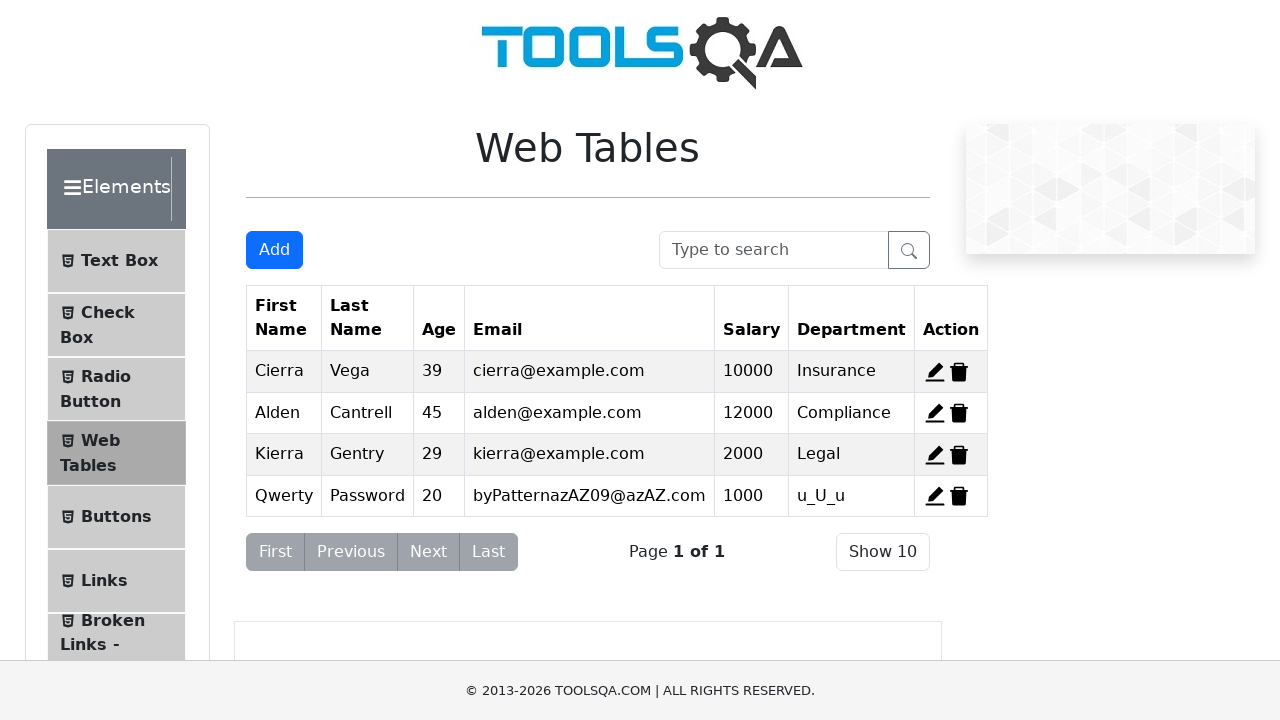

Clicked edit button on newly added record at (935, 496) on #edit-record-4
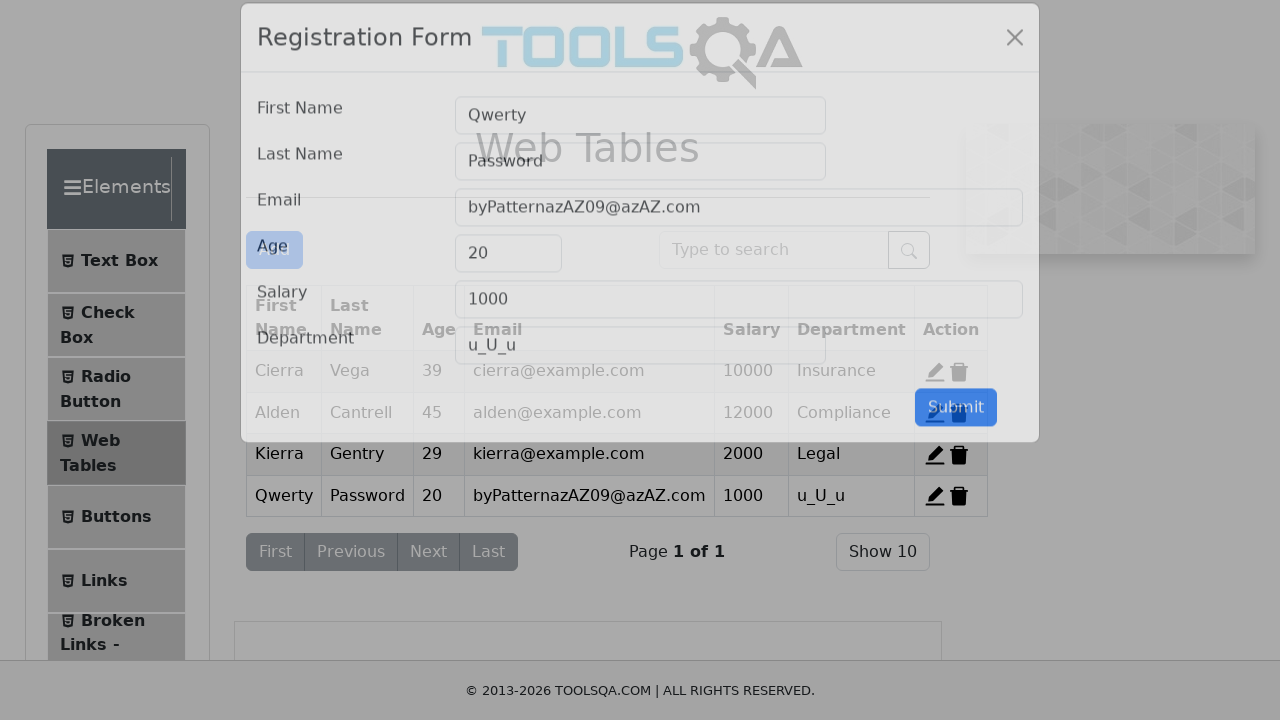

Cleared first name field on #firstName
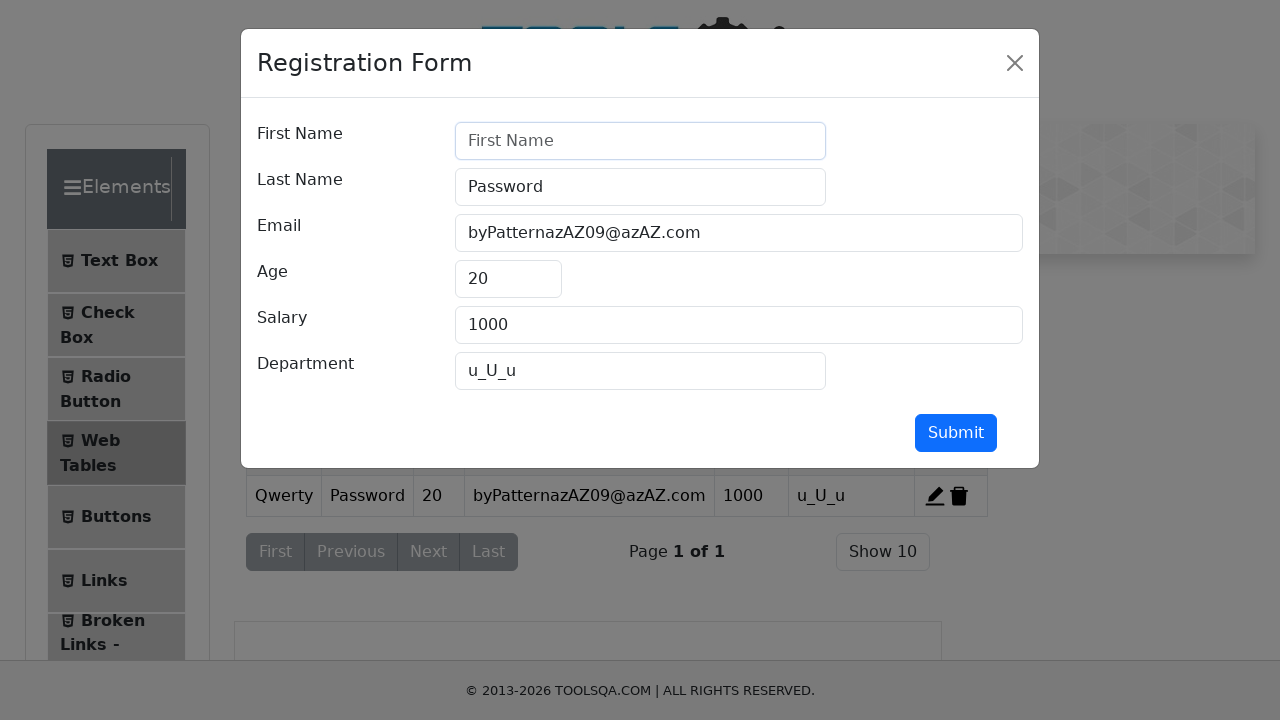

Updated first name field with 'New Name' on #firstName
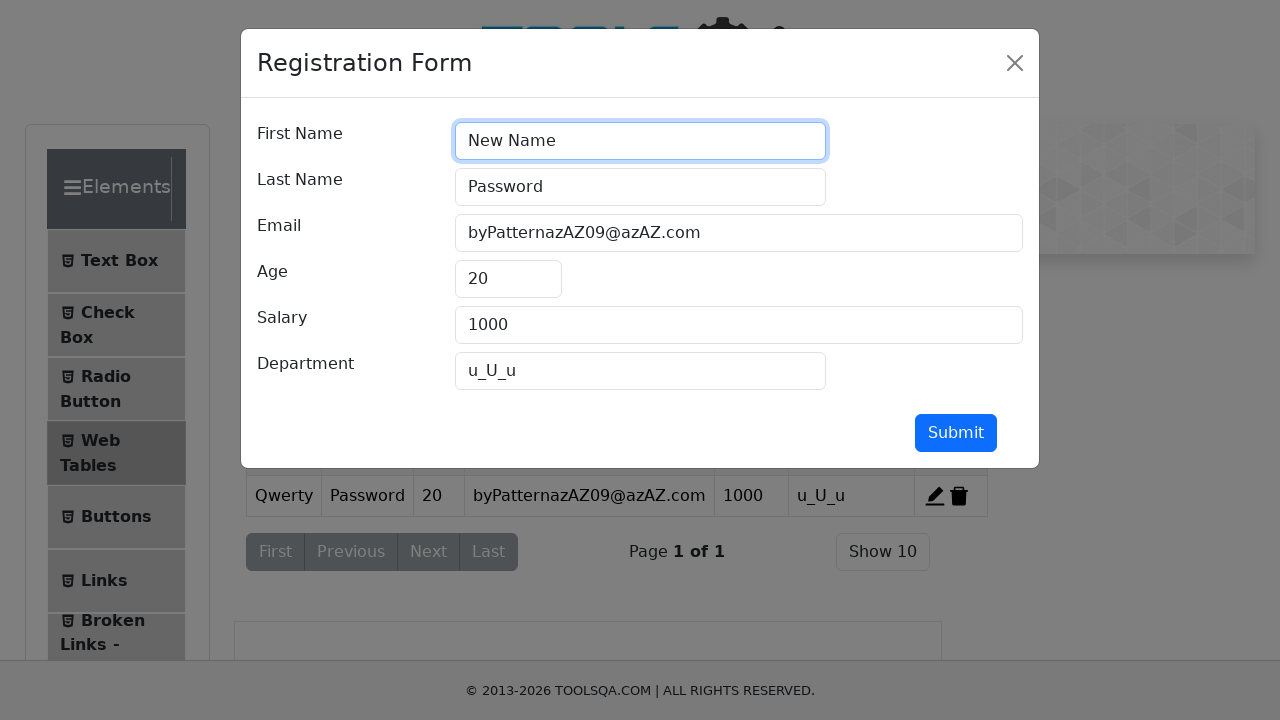

Clicked submit button to save edited record at (956, 433) on #submit
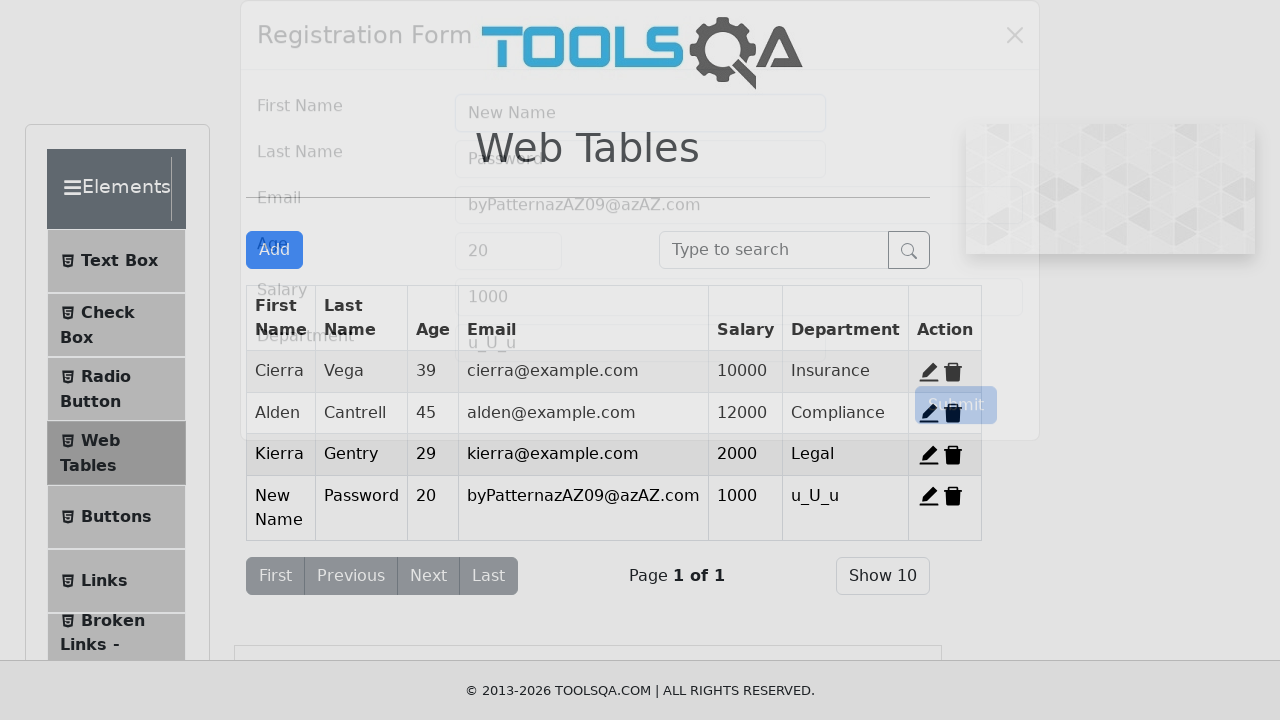

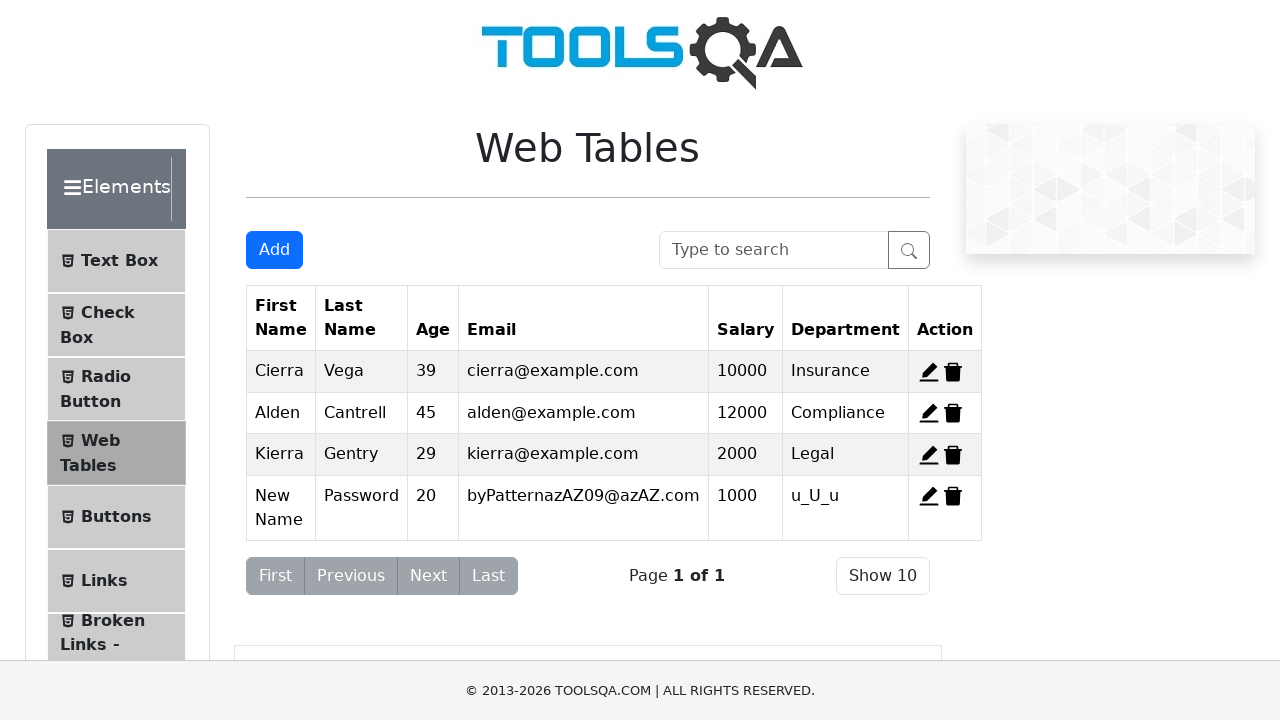